Tests handling of JavaScript alerts including simple alert, confirm dialog, and prompt dialog on LambdaTest's demo page

Starting URL: https://www.lambdatest.com/selenium-playground/javascript-alert-box-demo

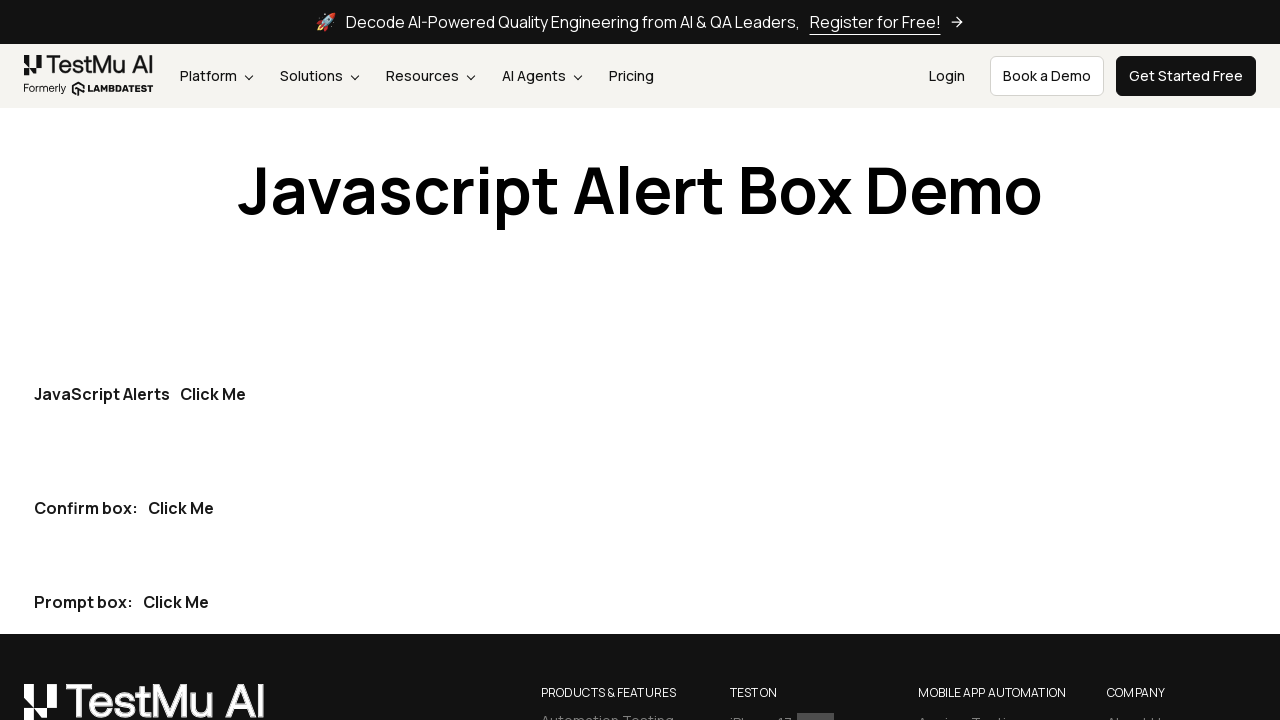

Navigated to LambdaTest JavaScript alert box demo page
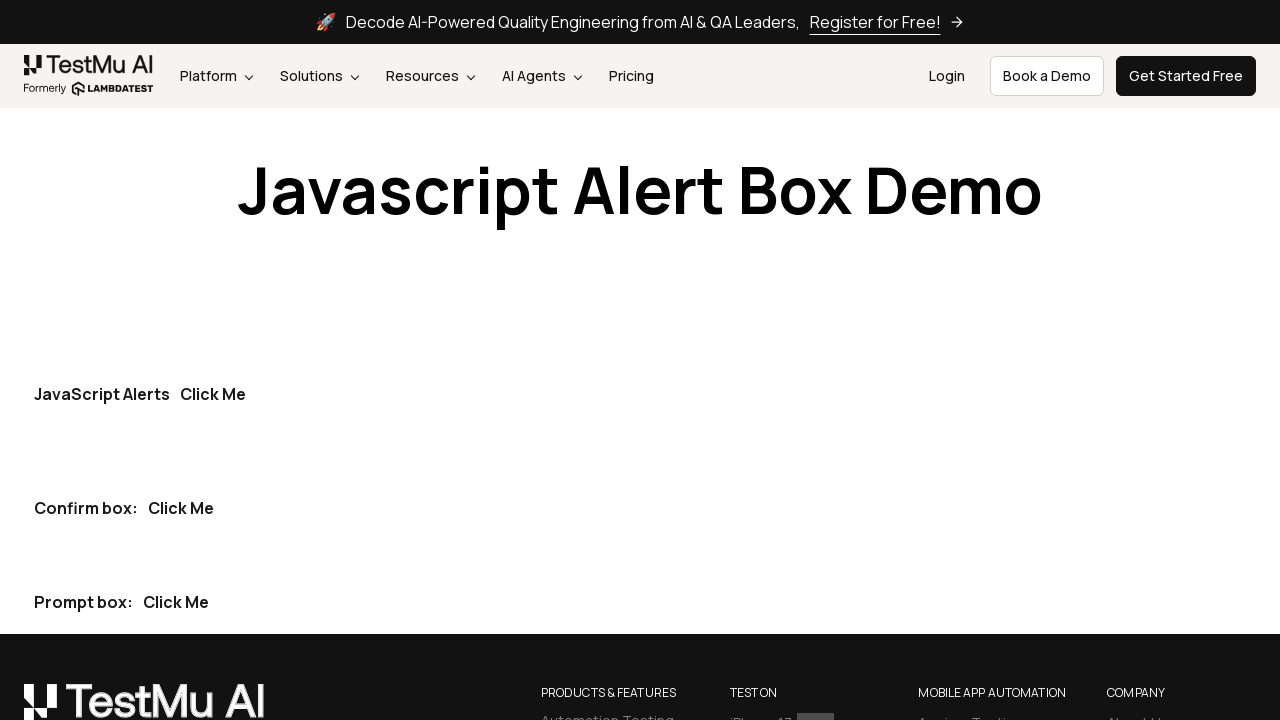

Set up handler to accept simple alert dialog
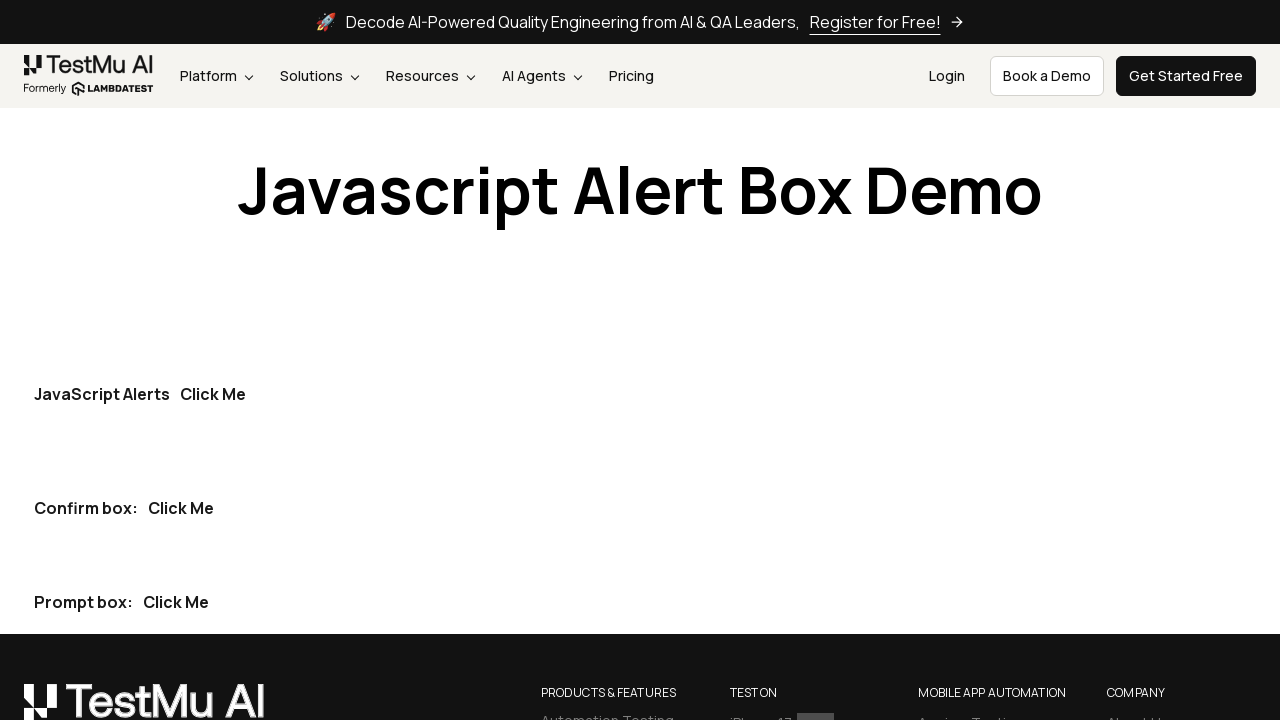

Clicked first 'Click Me' button to trigger simple alert at (213, 394) on text='Click Me' >> nth=0
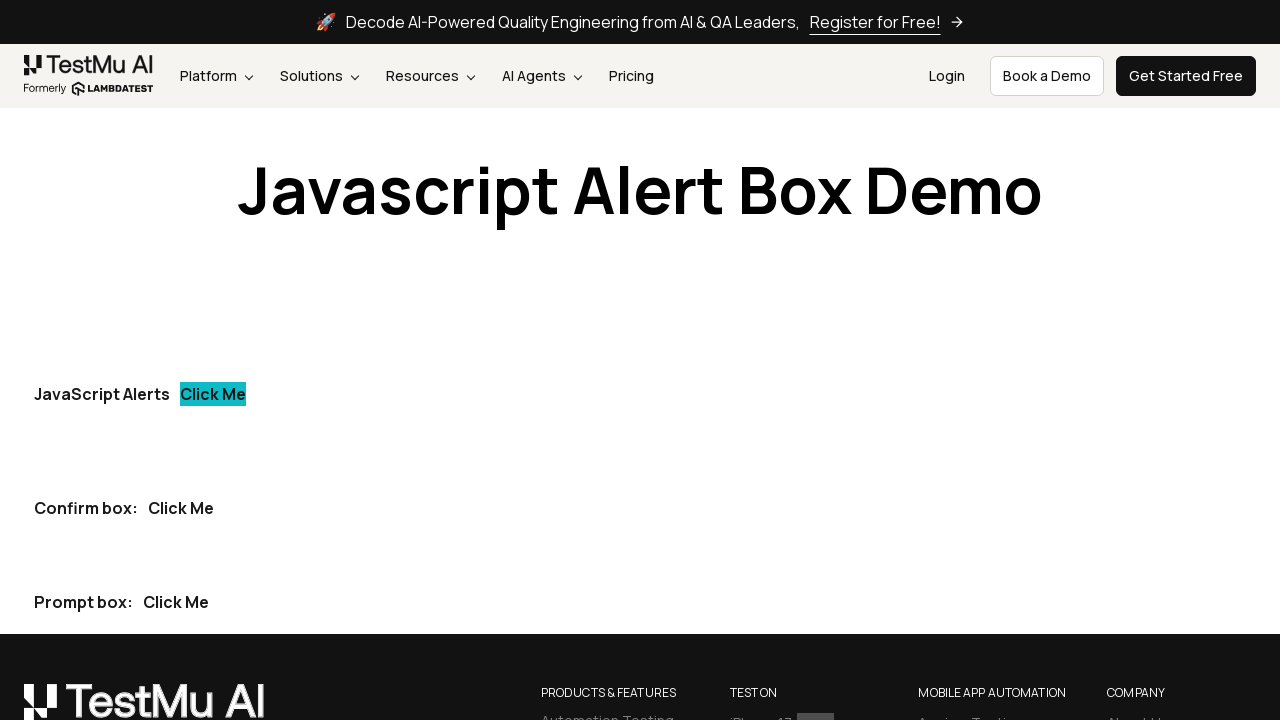

Set up handler to accept confirm dialog
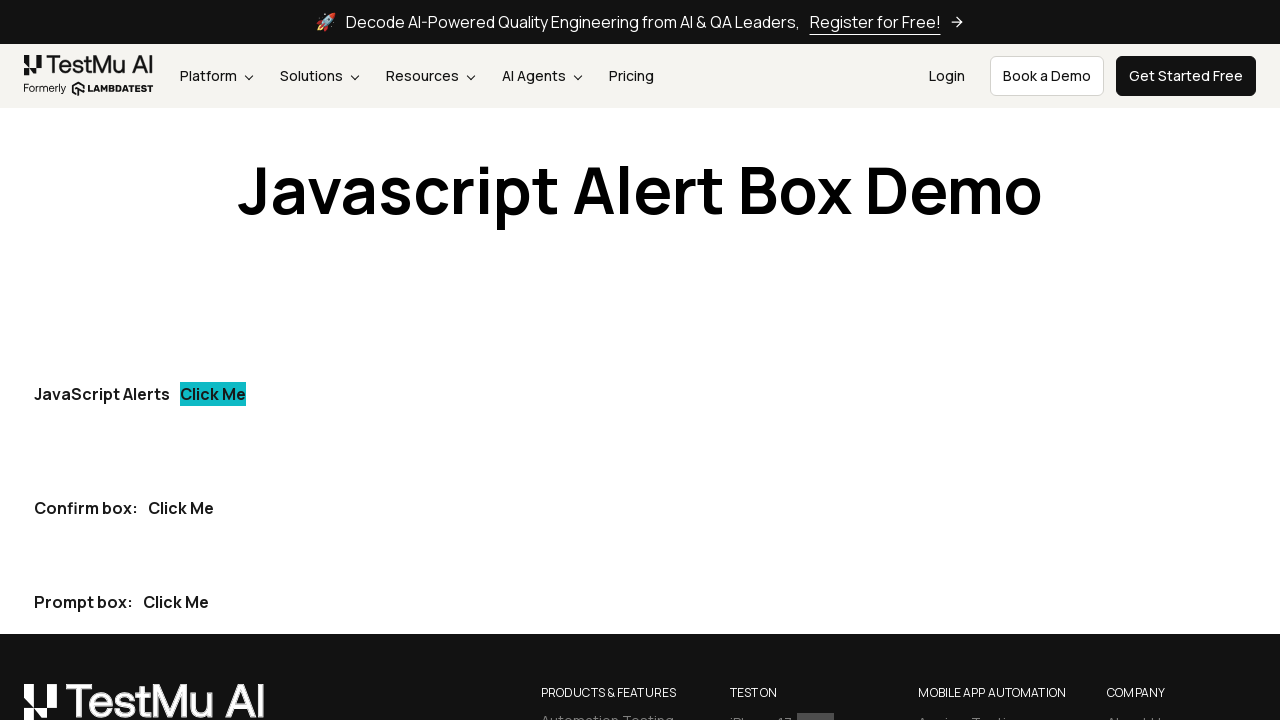

Clicked second 'Click Me' button to trigger confirm dialog at (181, 508) on text='Click Me' >> nth=1
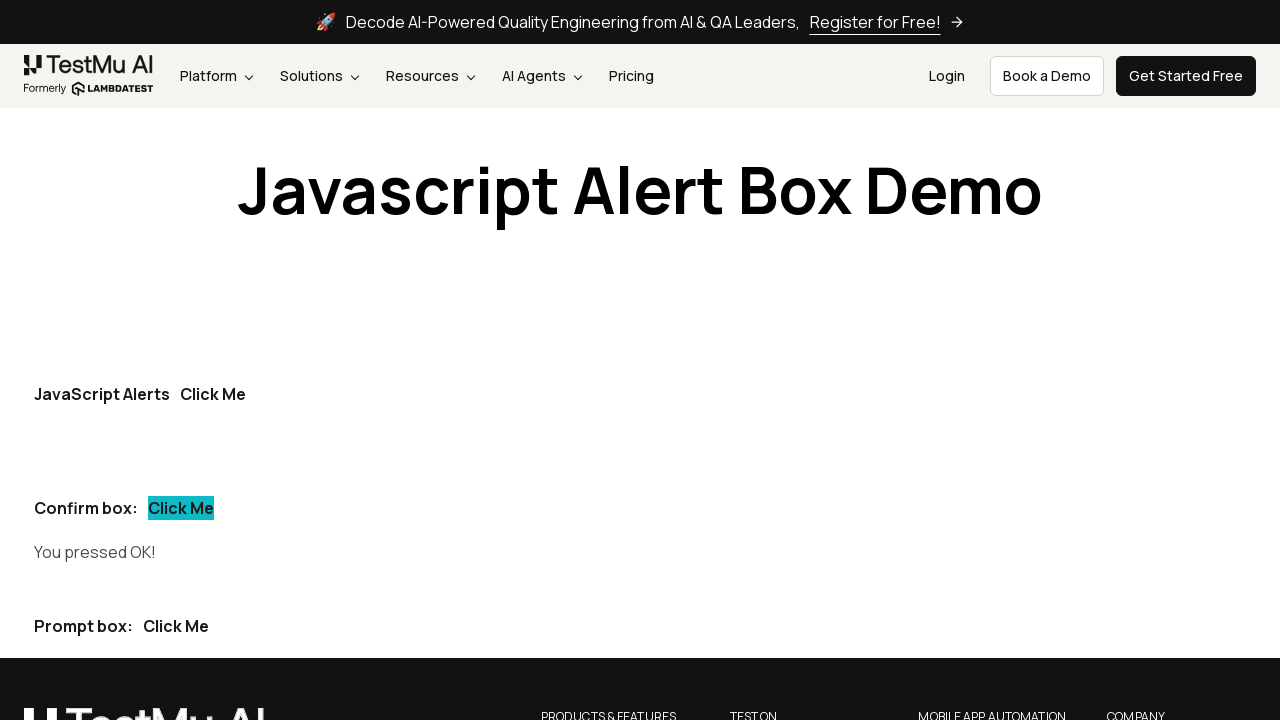

Retrieved confirm demo text: You pressed OK!
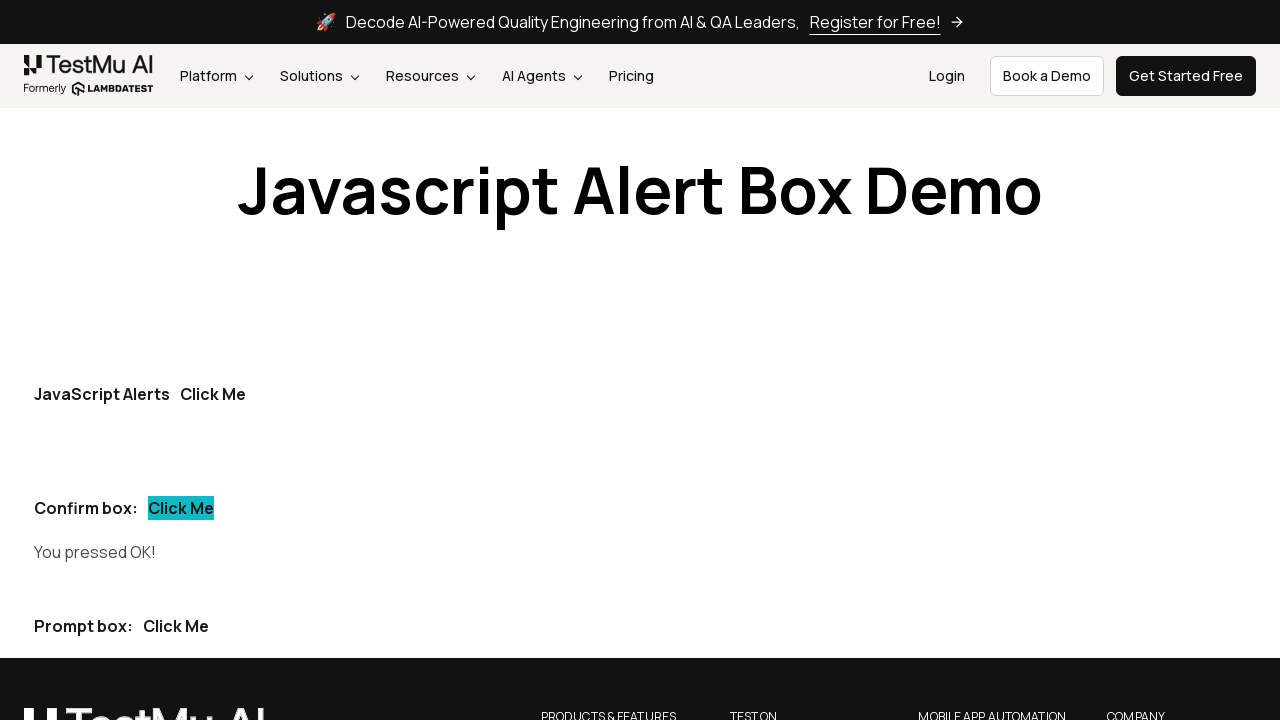

Set up handler to accept prompt dialog with input 'Akemao'
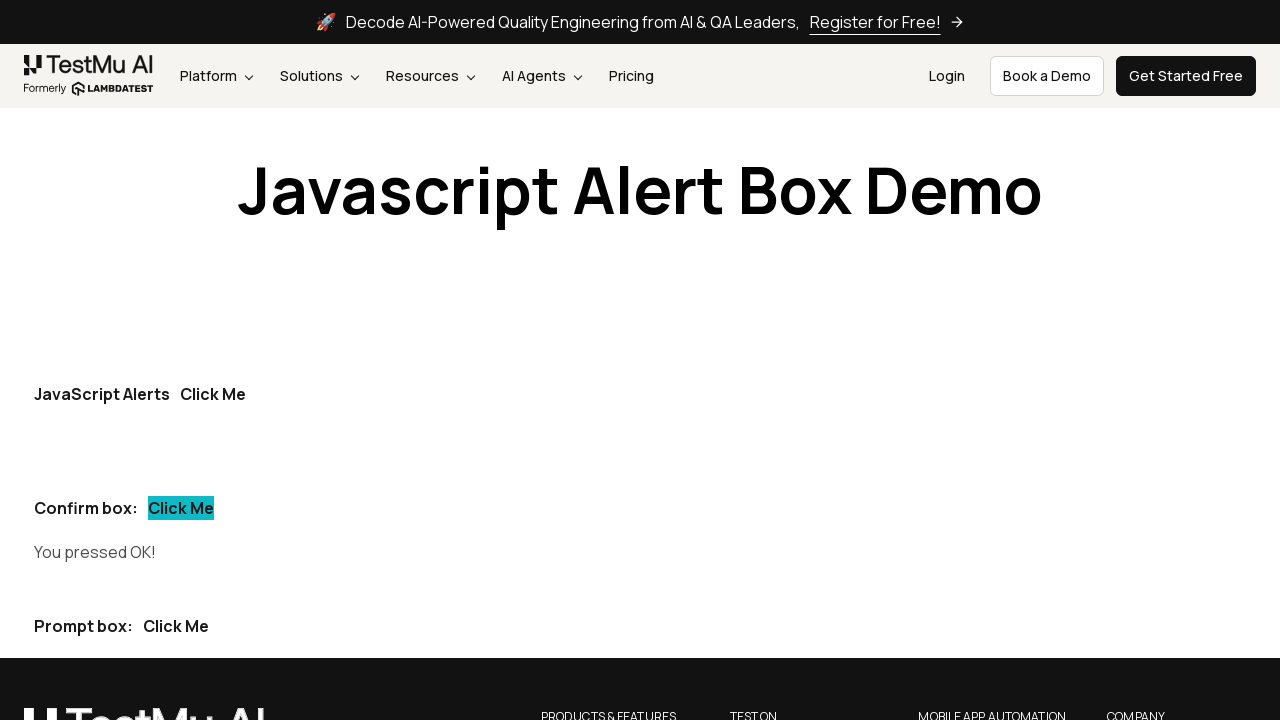

Clicked third 'Click Me' button to trigger prompt dialog at (176, 626) on text='Click Me' >> nth=-1
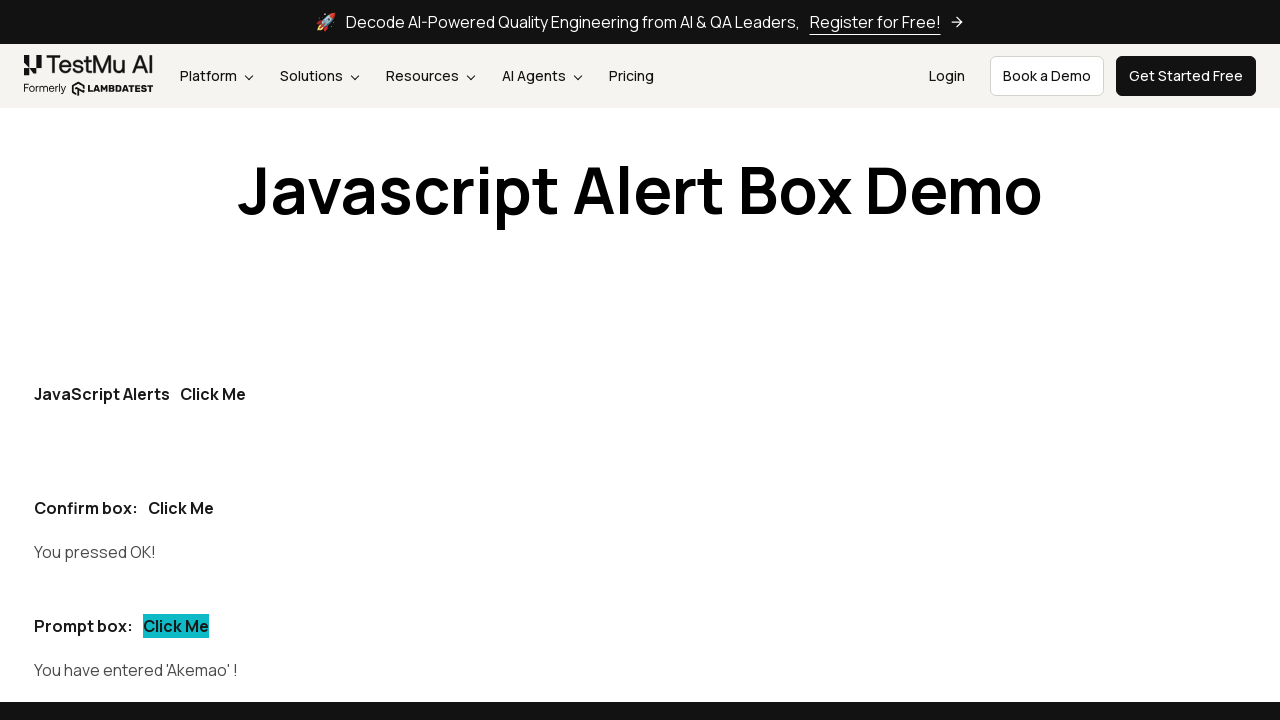

Retrieved prompt demo text: You have entered 'Akemao' !
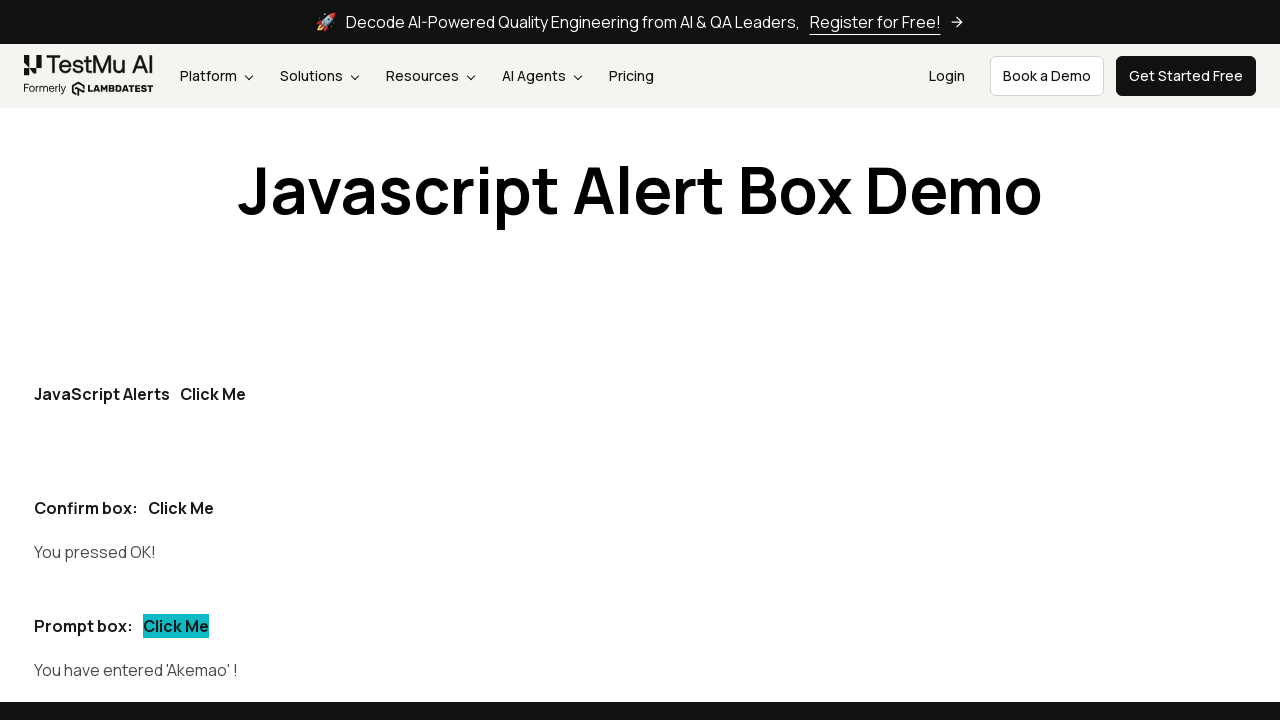

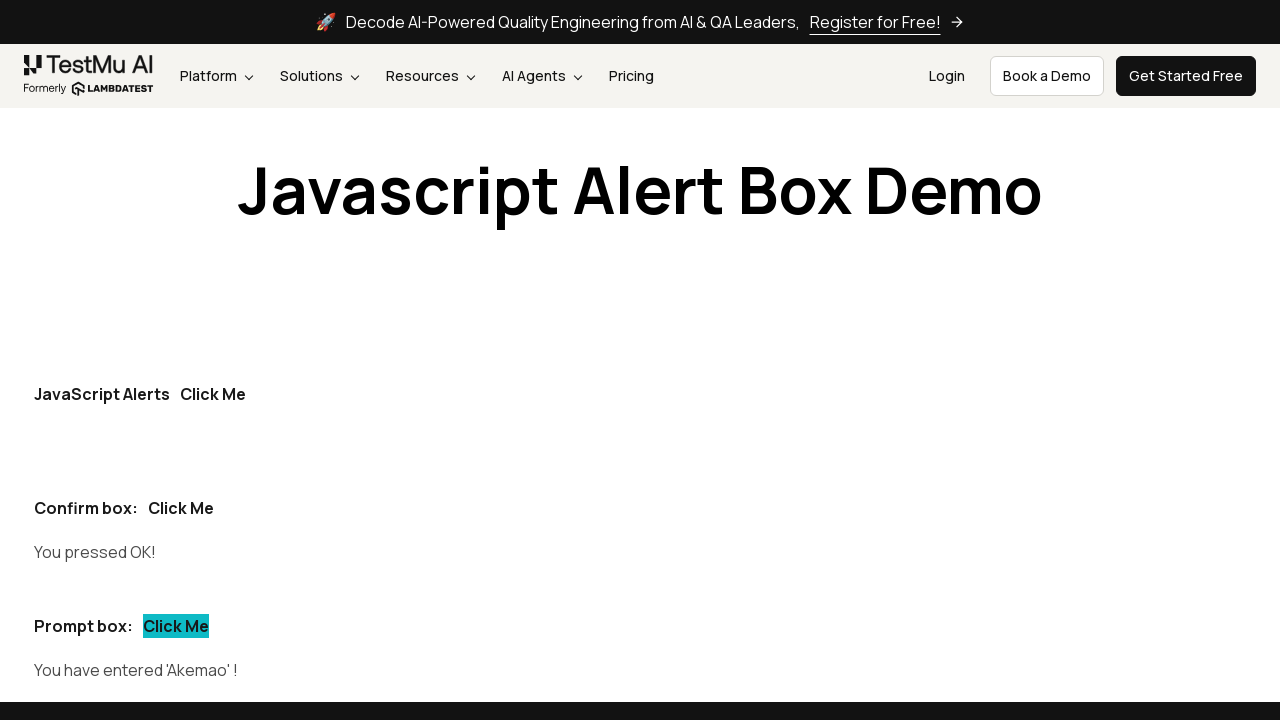